Tests form interactions on a practice website by filling login fields, triggering password reset flow, filling reset form fields, and then completing a successful login with checkbox selection.

Starting URL: https://rahulshettyacademy.com/locatorspractice/

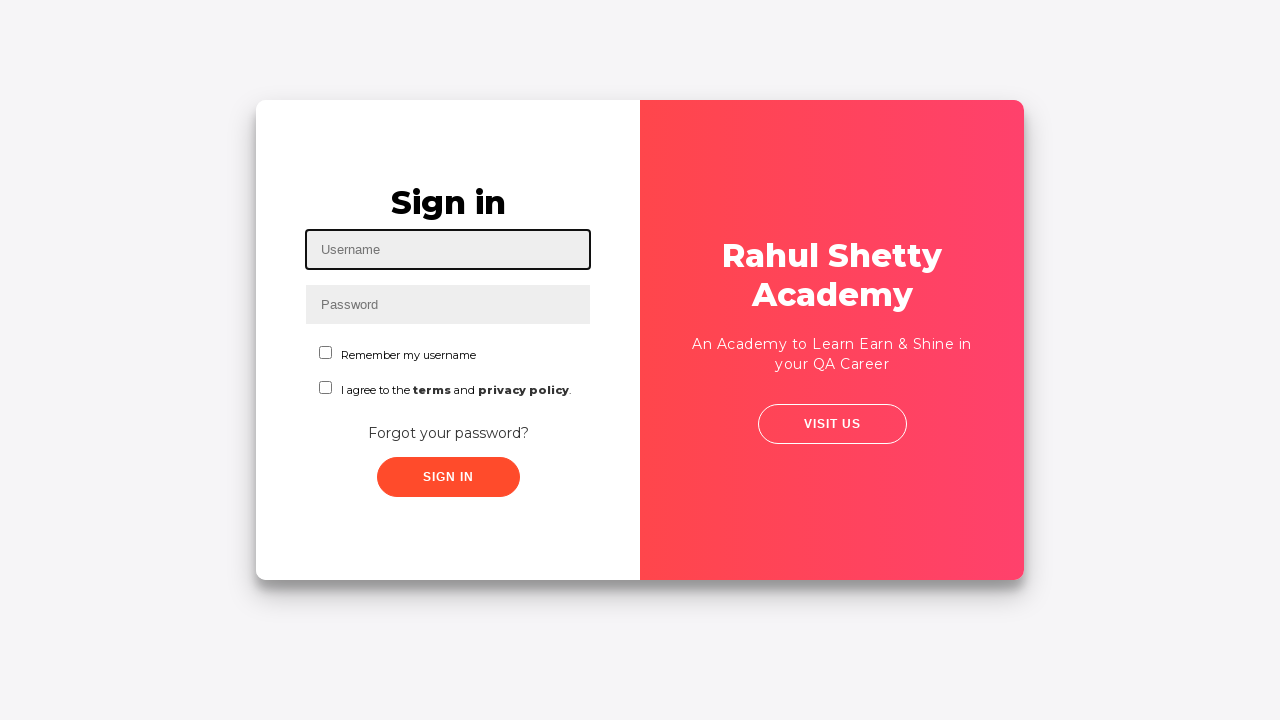

Filled username field with 'rahul' on #inputUsername
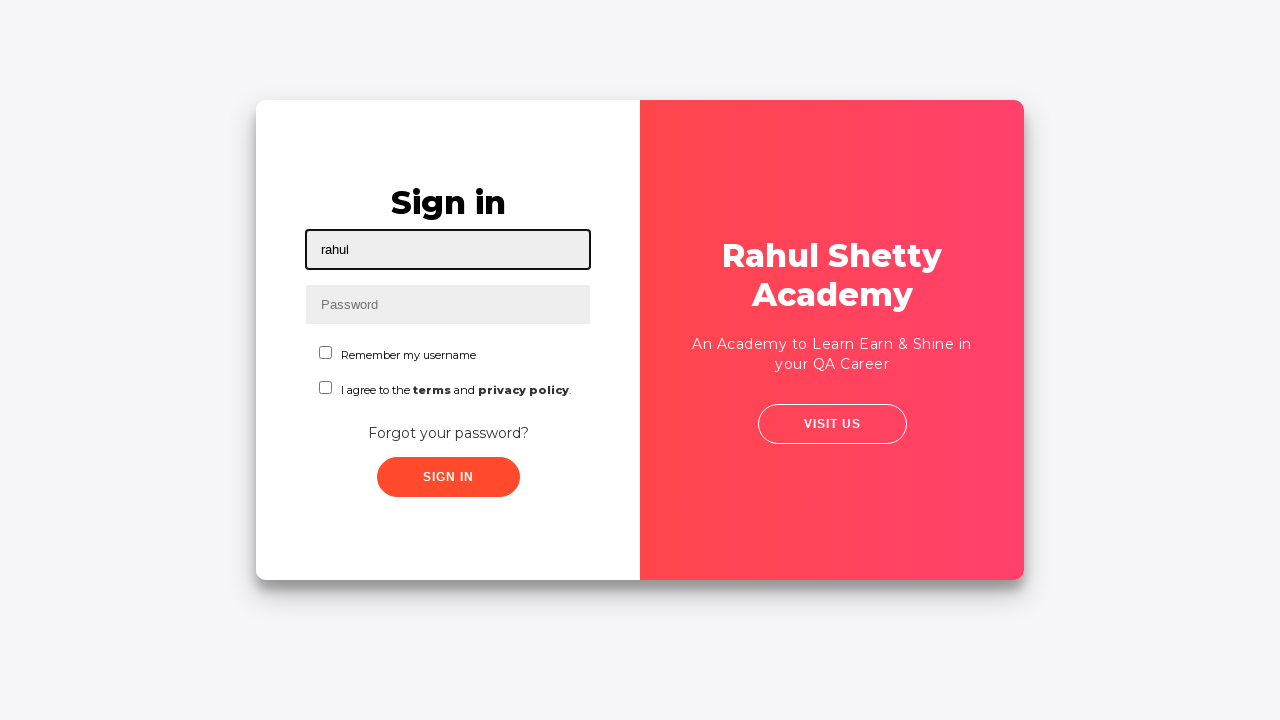

Filled password field with 'hello123' on input[name='inputPassword']
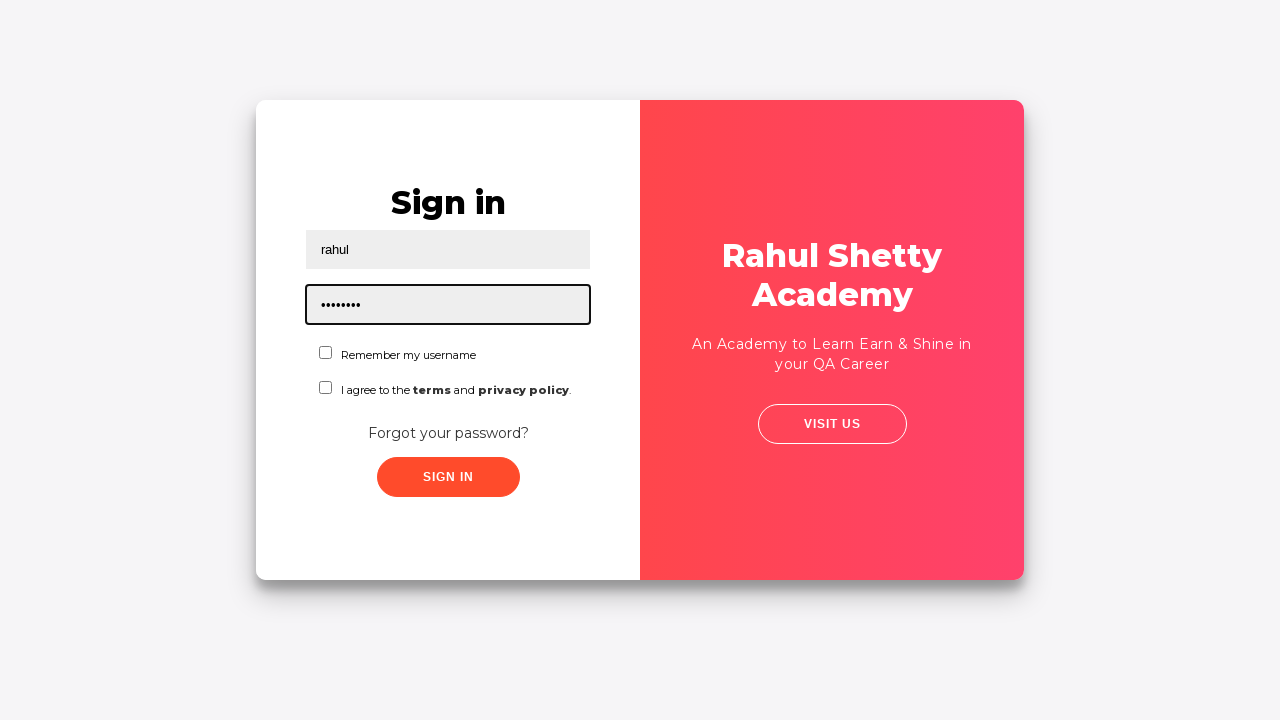

Clicked sign in button at (448, 477) on .signInBtn
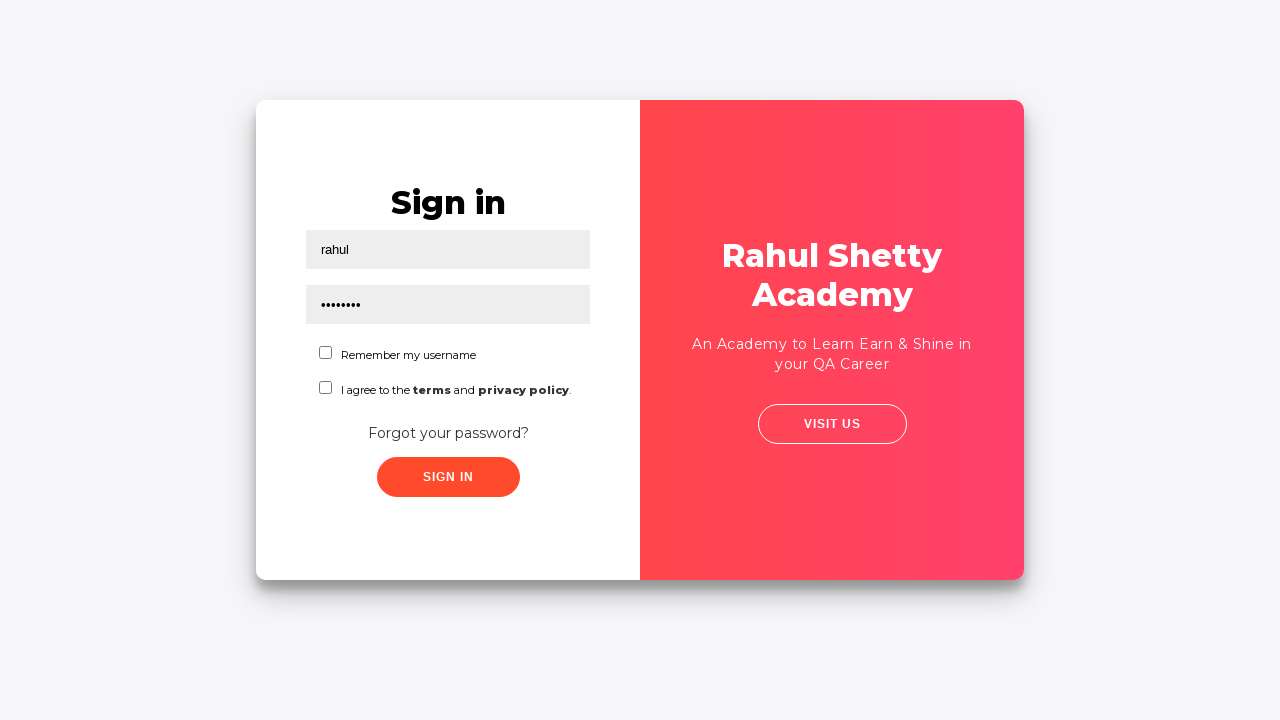

Error message appeared on login attempt
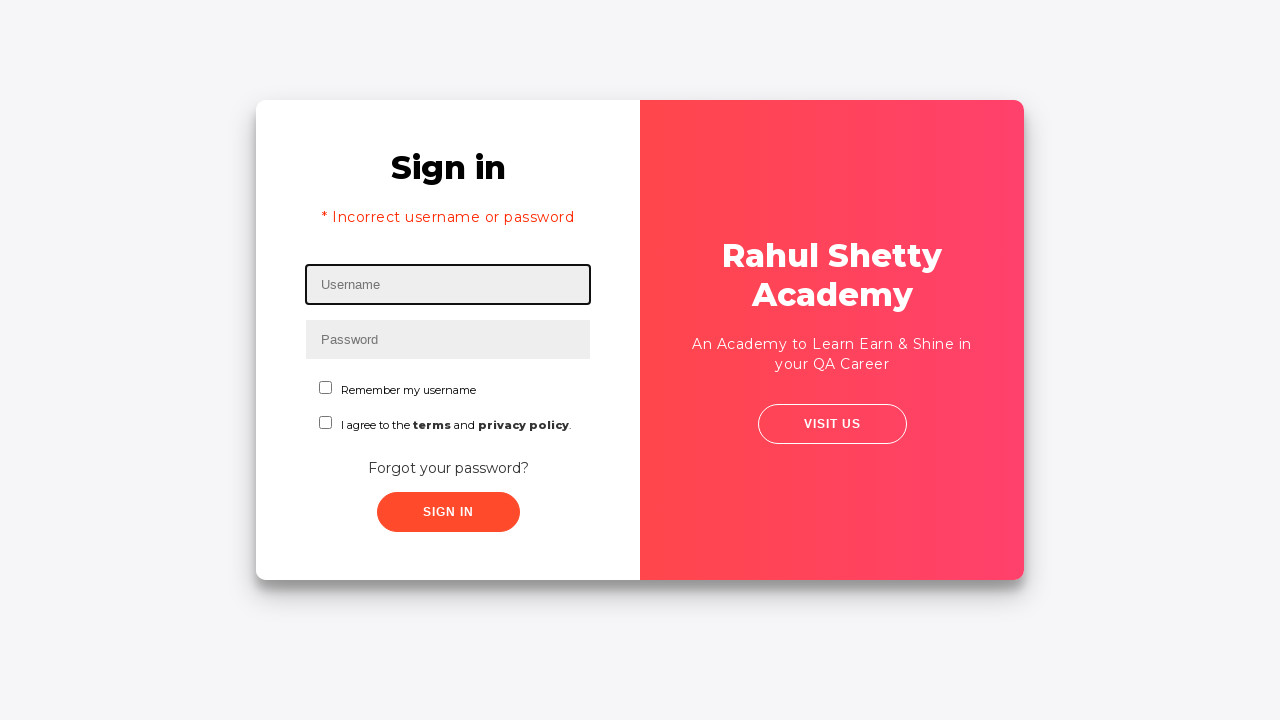

Clicked 'Forgot your password?' link at (448, 468) on text=Forgot your password?
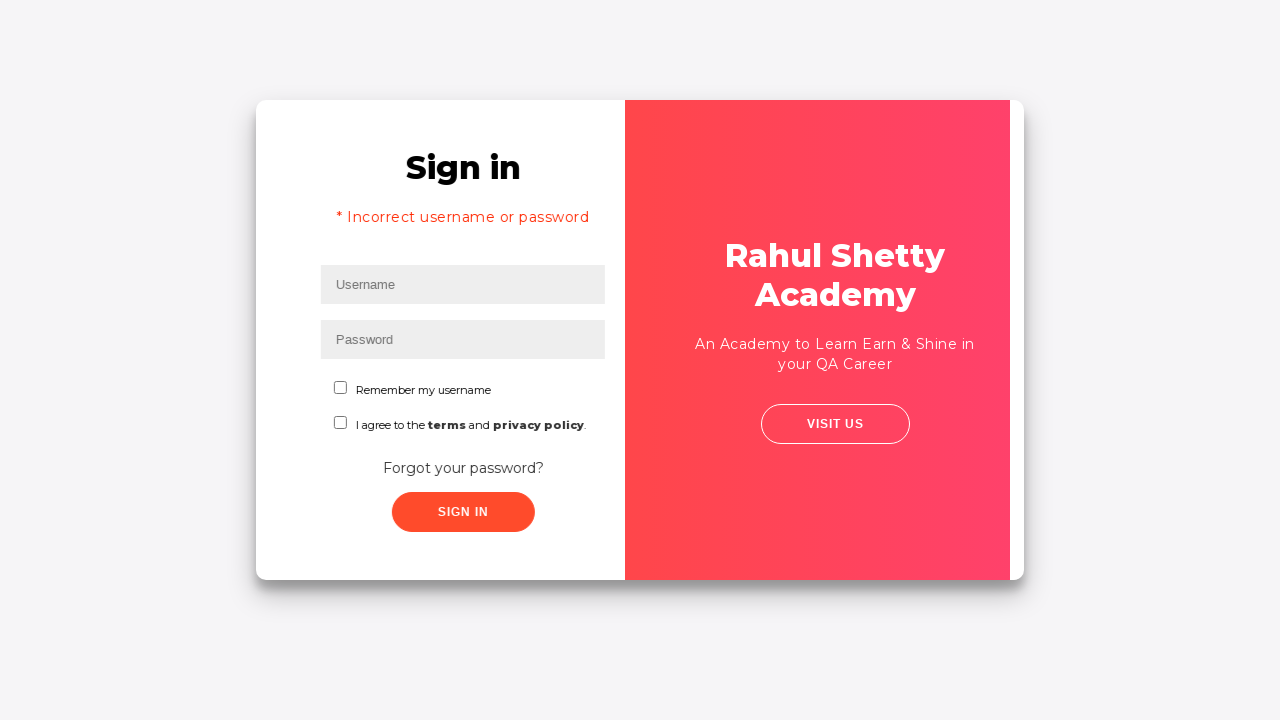

Waited for password reset form to load
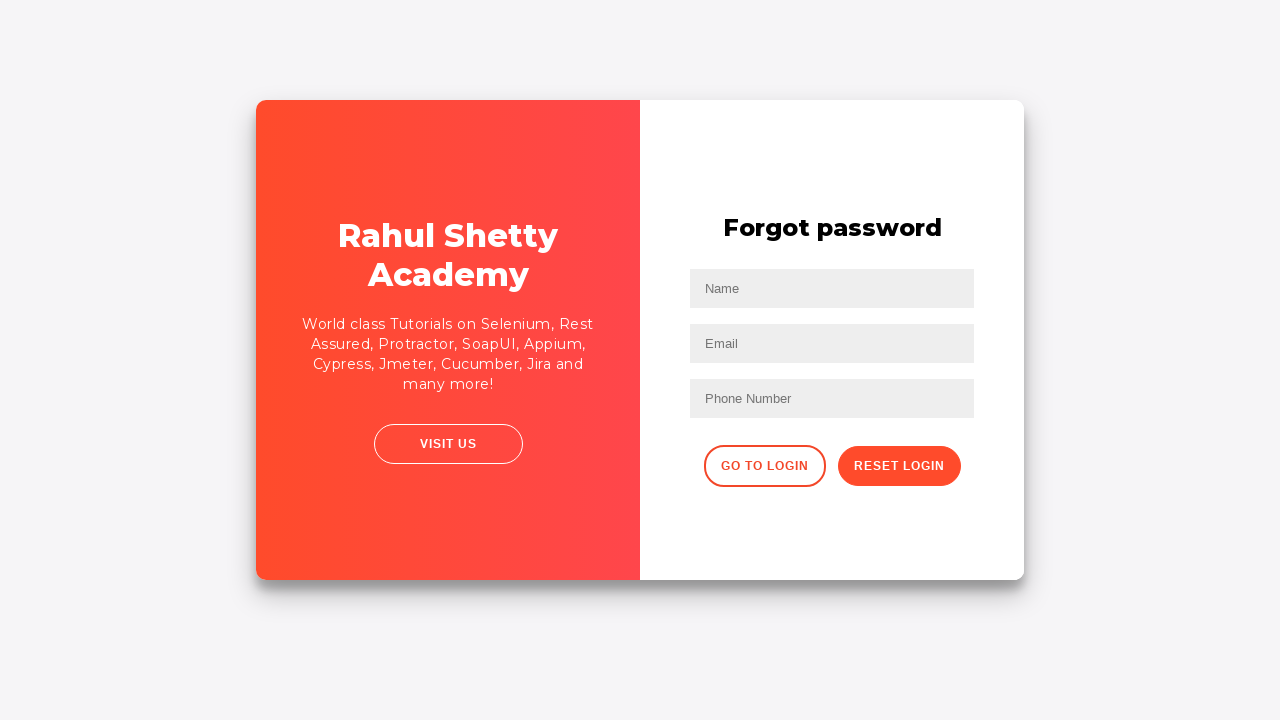

Filled name field with 'John' in reset form on input[placeholder='Name']
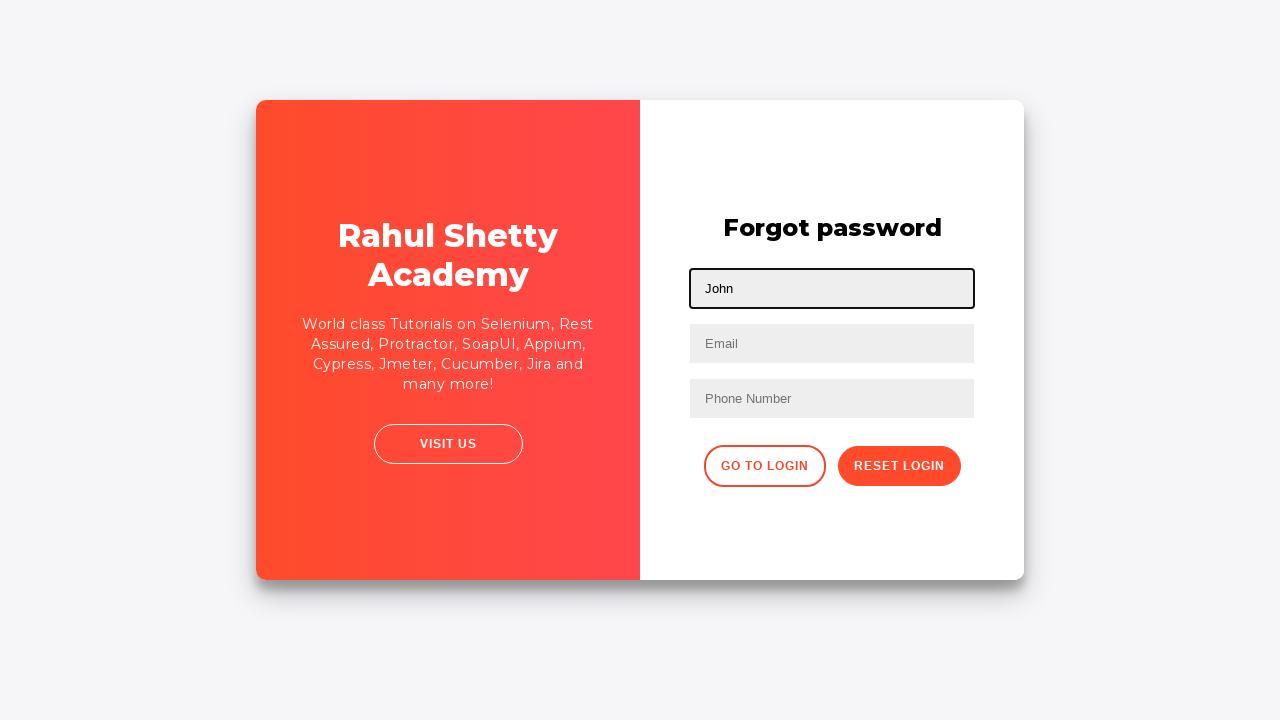

Filled email field with 'john@rsa.com' on input[placeholder='Email']
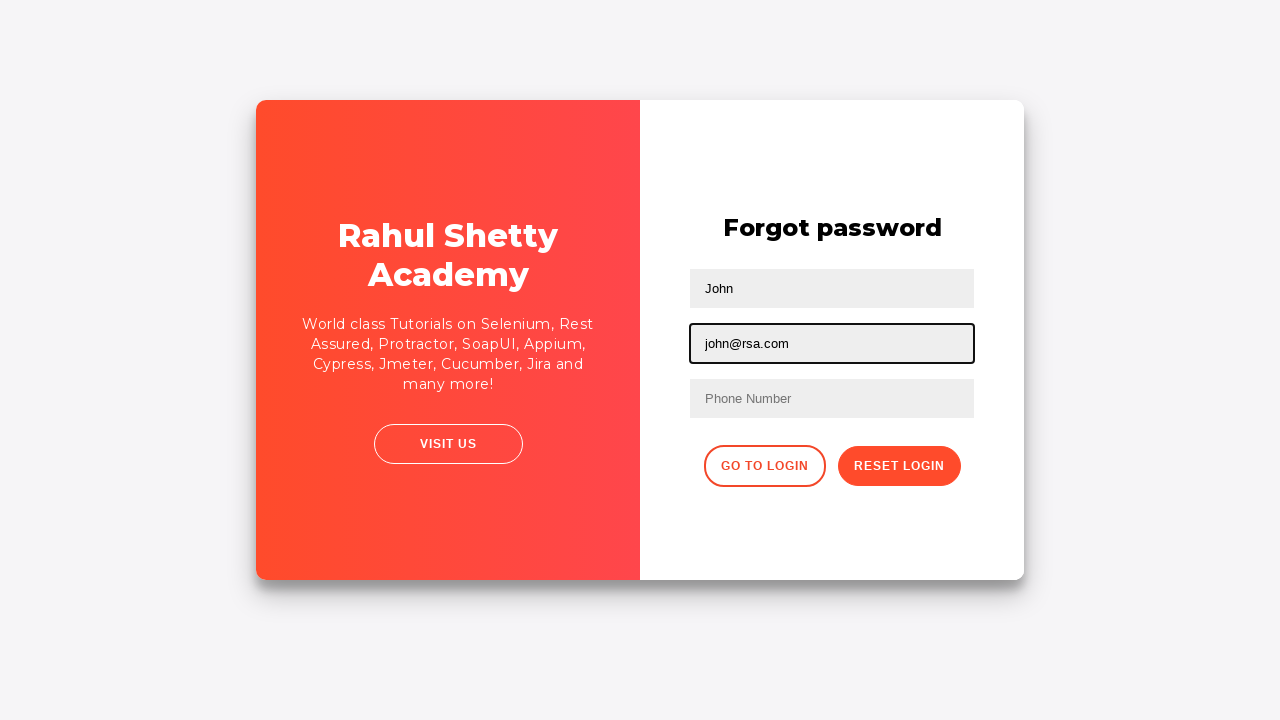

Cleared email field on input[type='text']:nth-child(3)
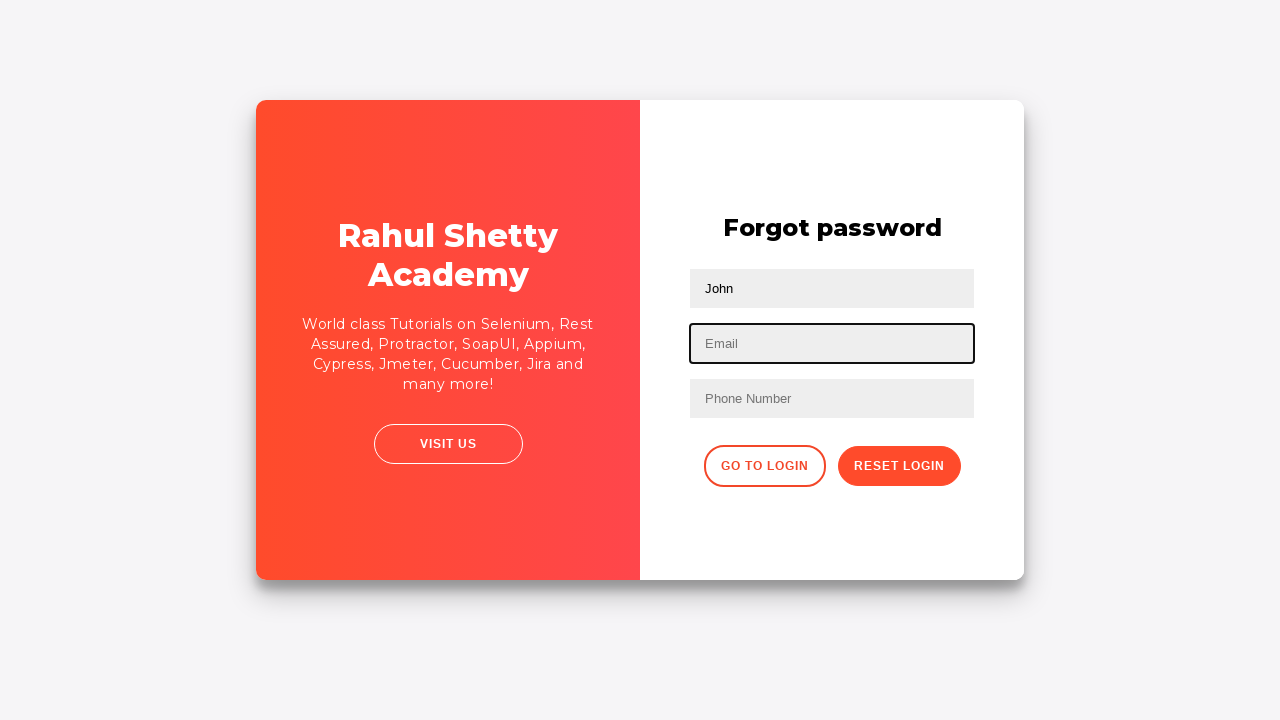

Filled email field with 'john@gmail.com' on input[type='text']:nth-child(3)
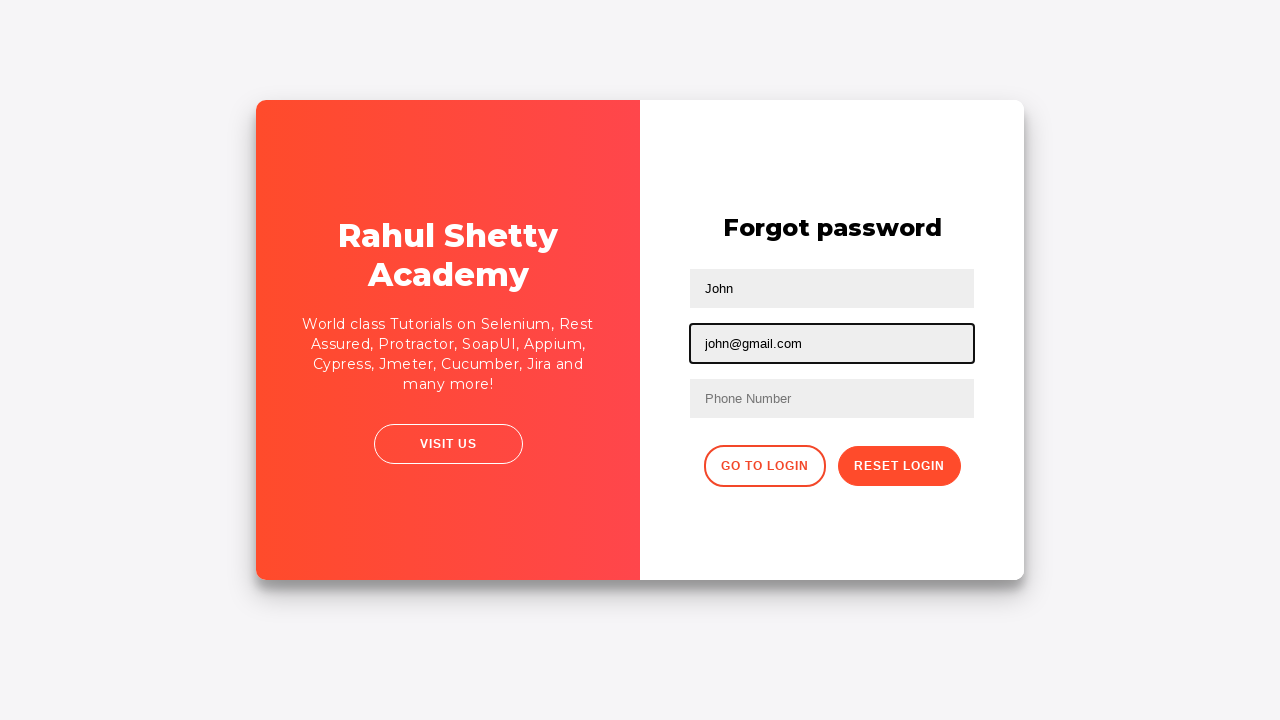

Filled phone number field with '9864353253' on form input:nth-of-type(3)
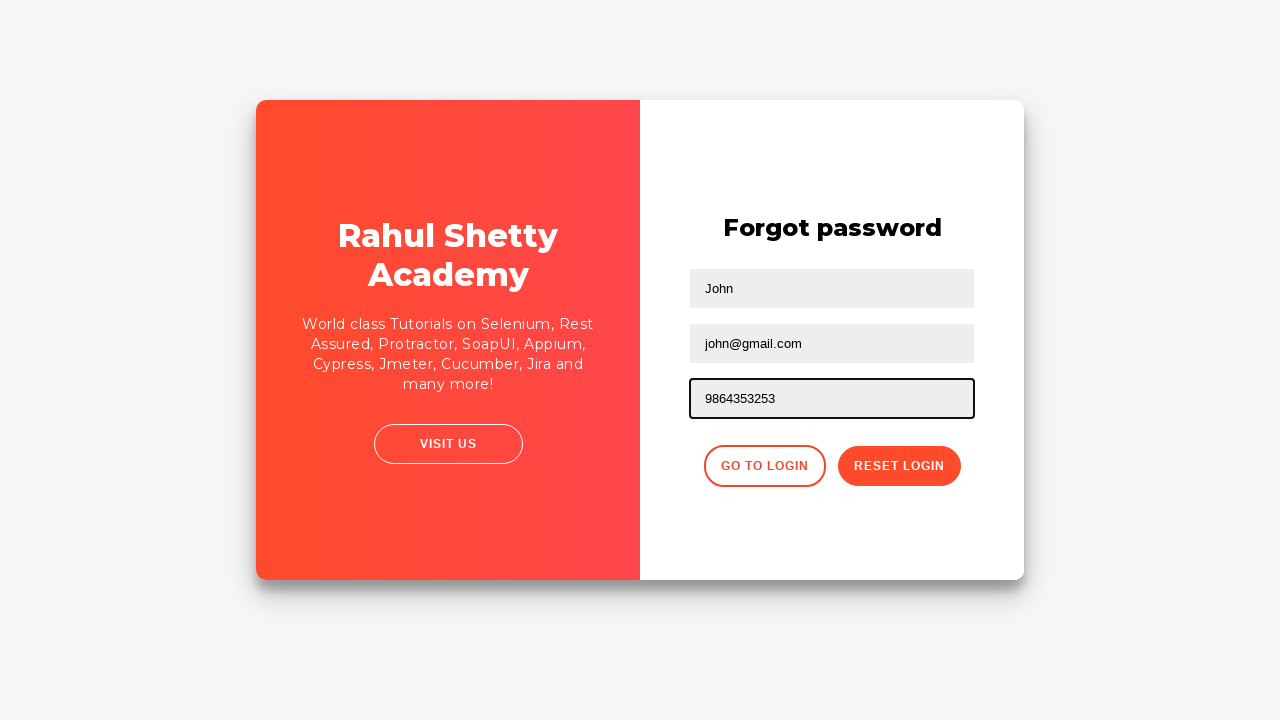

Clicked reset password button at (899, 466) on .reset-pwd-btn
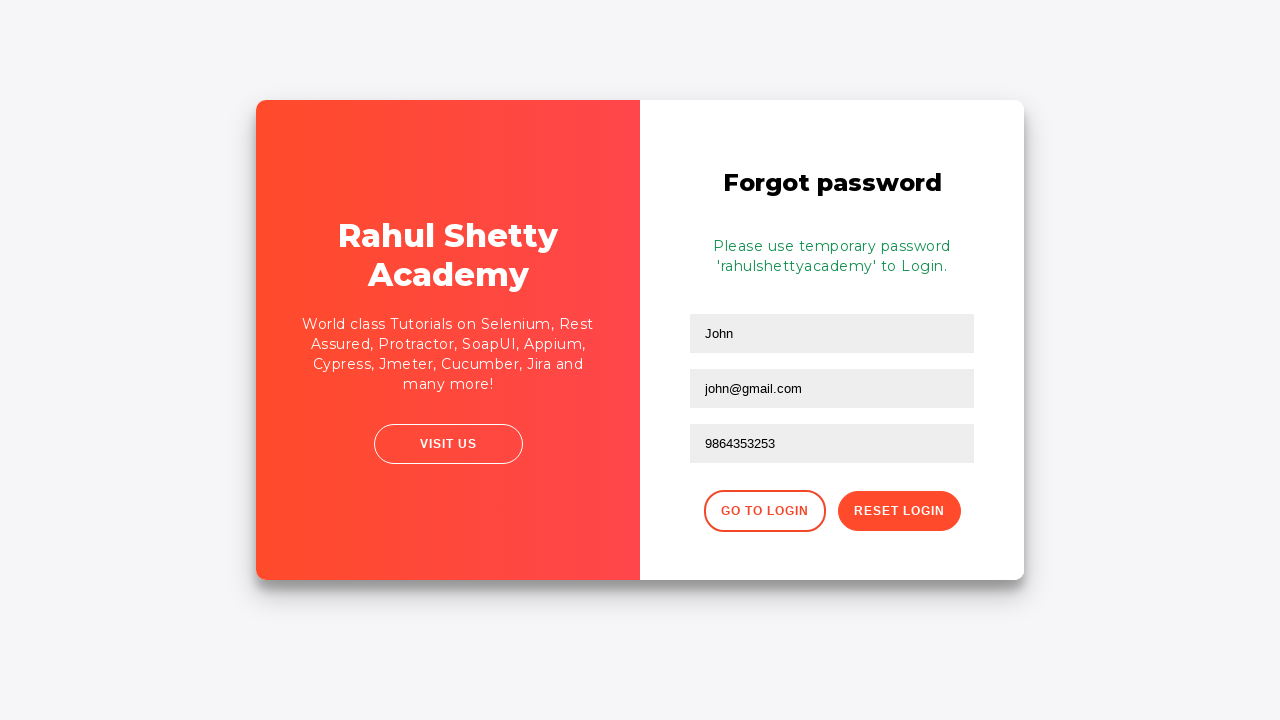

Password reset confirmation message appeared
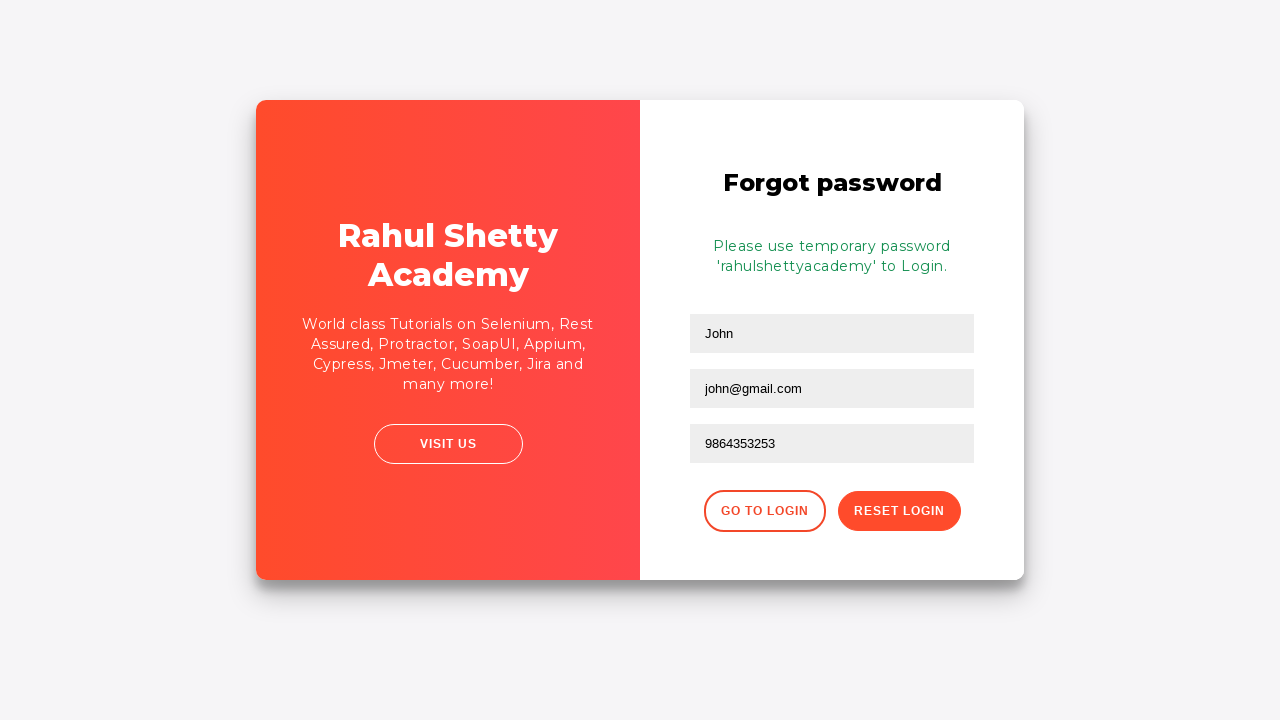

Clicked go back button from password reset form at (764, 511) on div.forgot-pwd-btn-conainer button:first-child
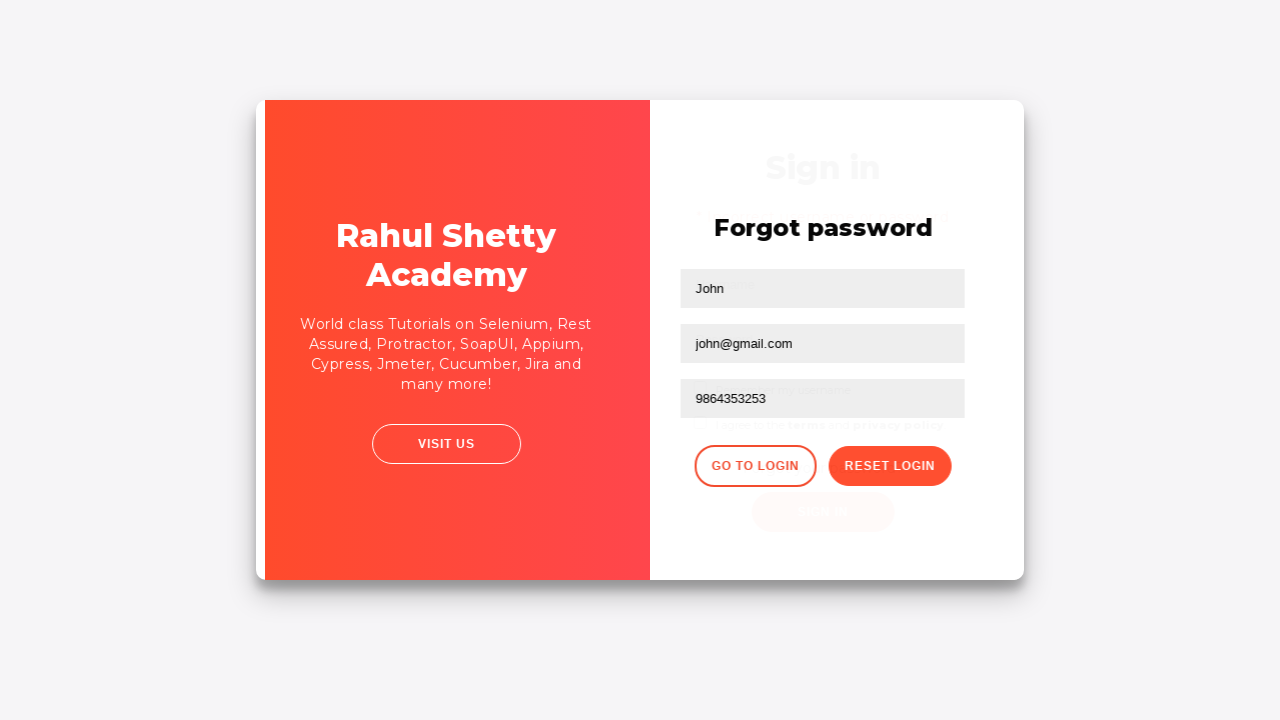

Waited for login form to reload
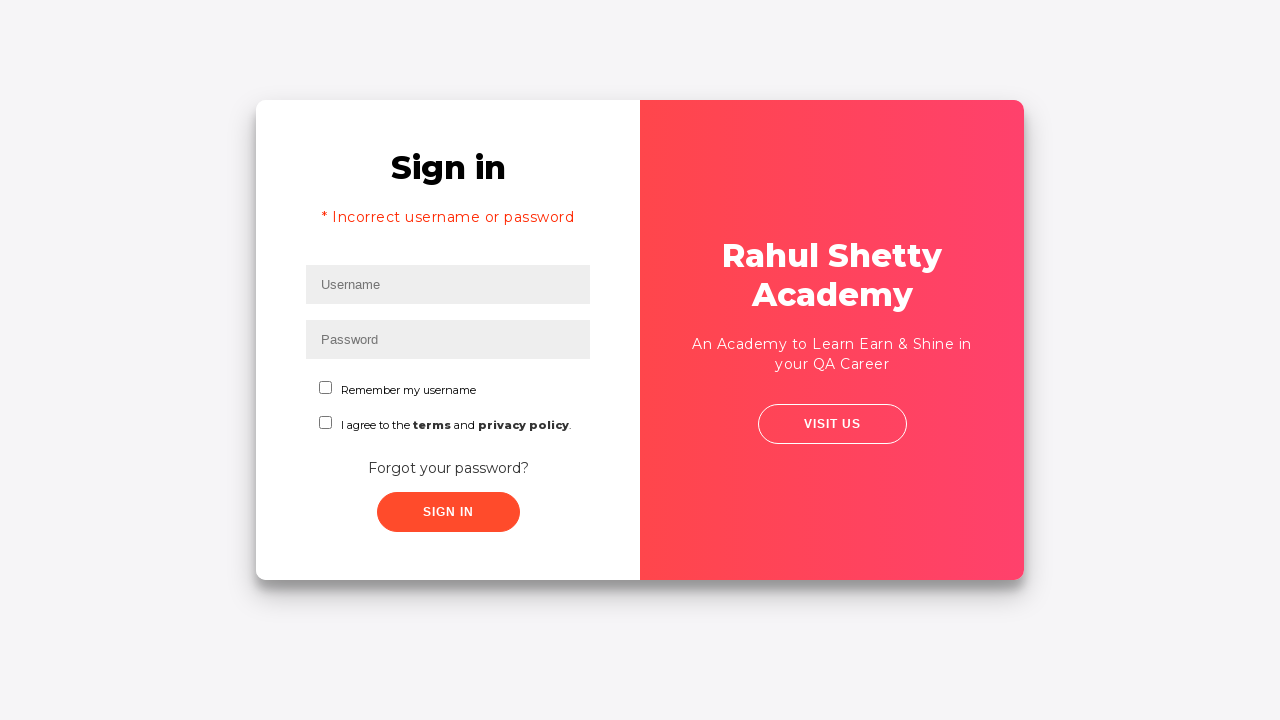

Filled username field with 'rahul' for successful login on #inputUsername
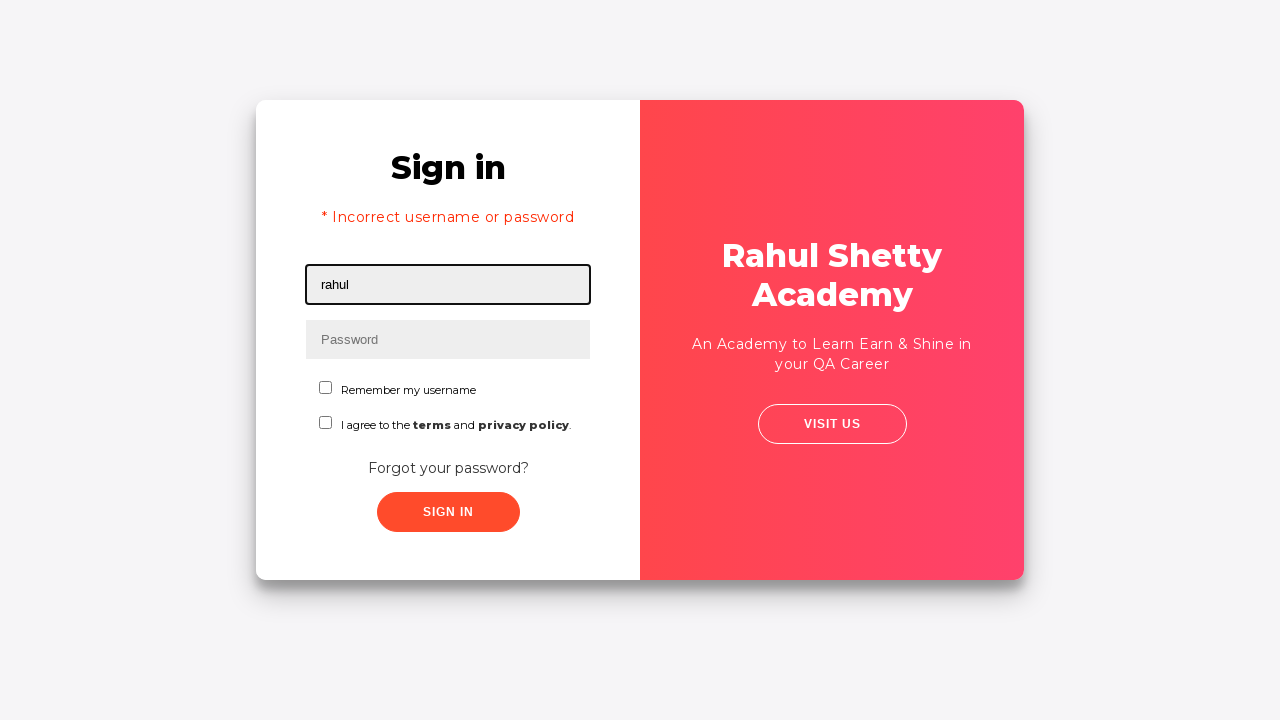

Filled password field with 'rahulshettyacademy' on input[type*='pass']
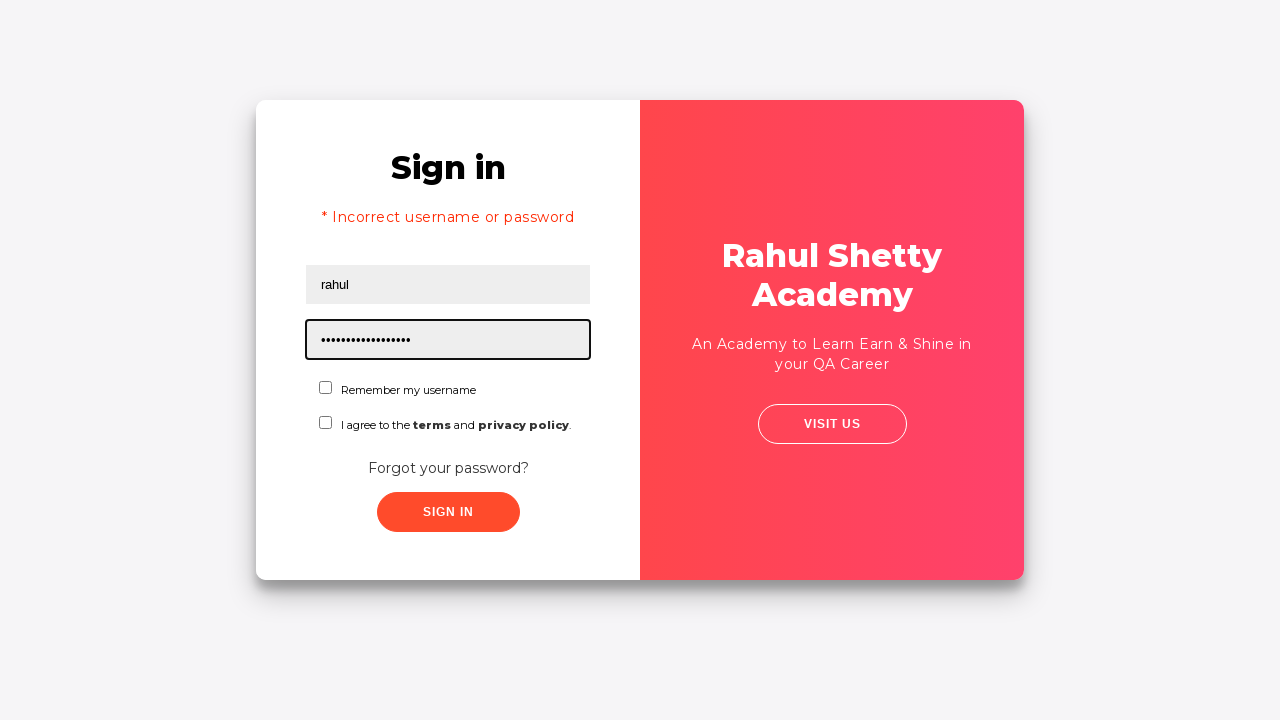

Checked the confirmation checkbox at (326, 388) on #chkboxOne
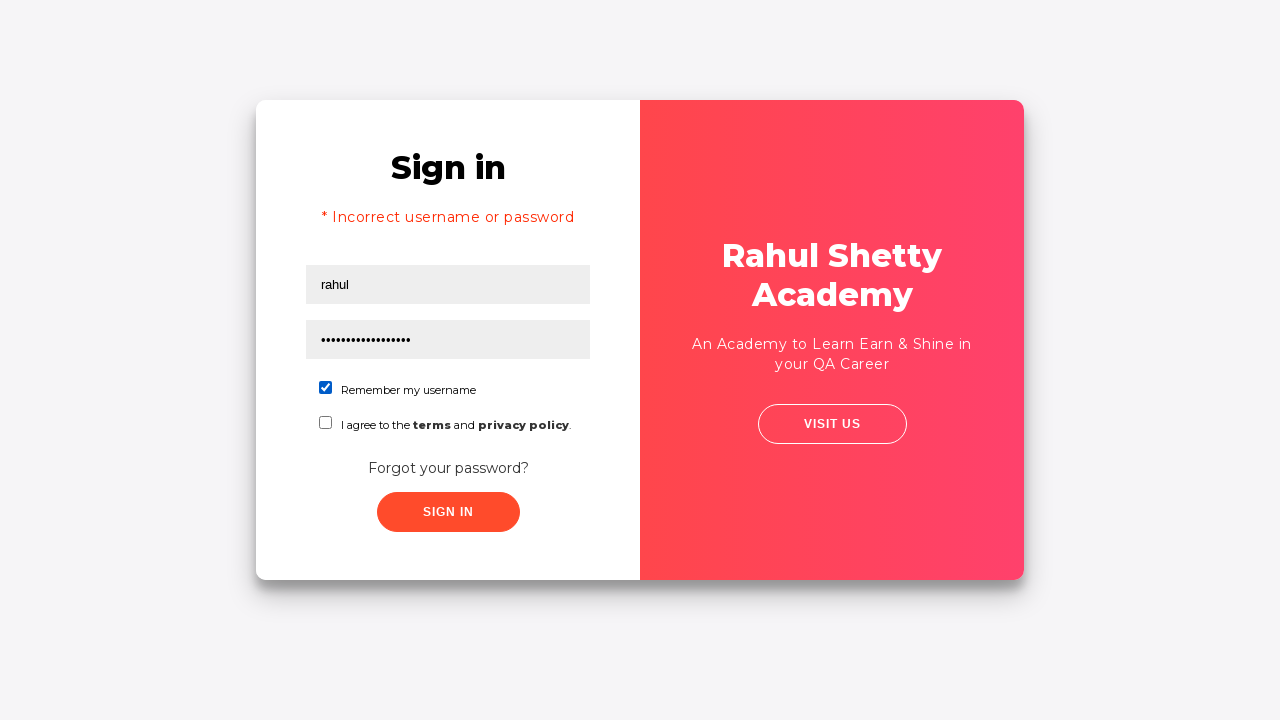

Clicked submit button to complete login at (448, 512) on button[class*='submit']
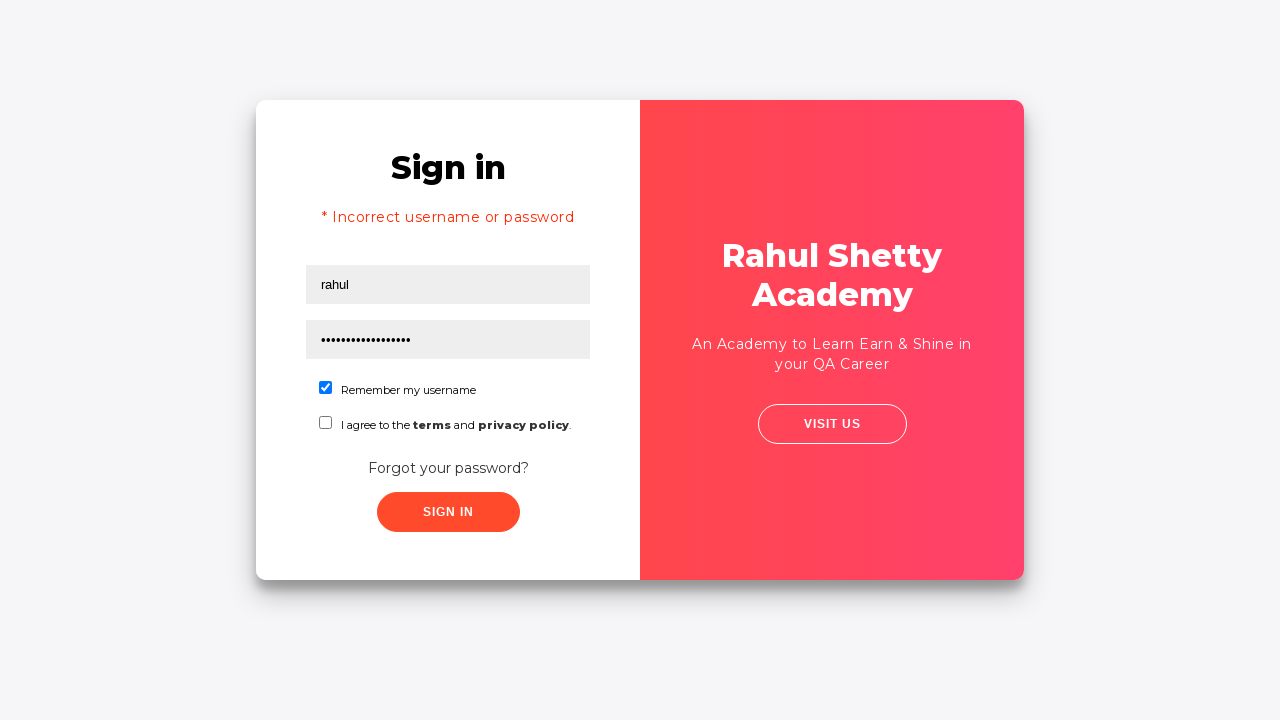

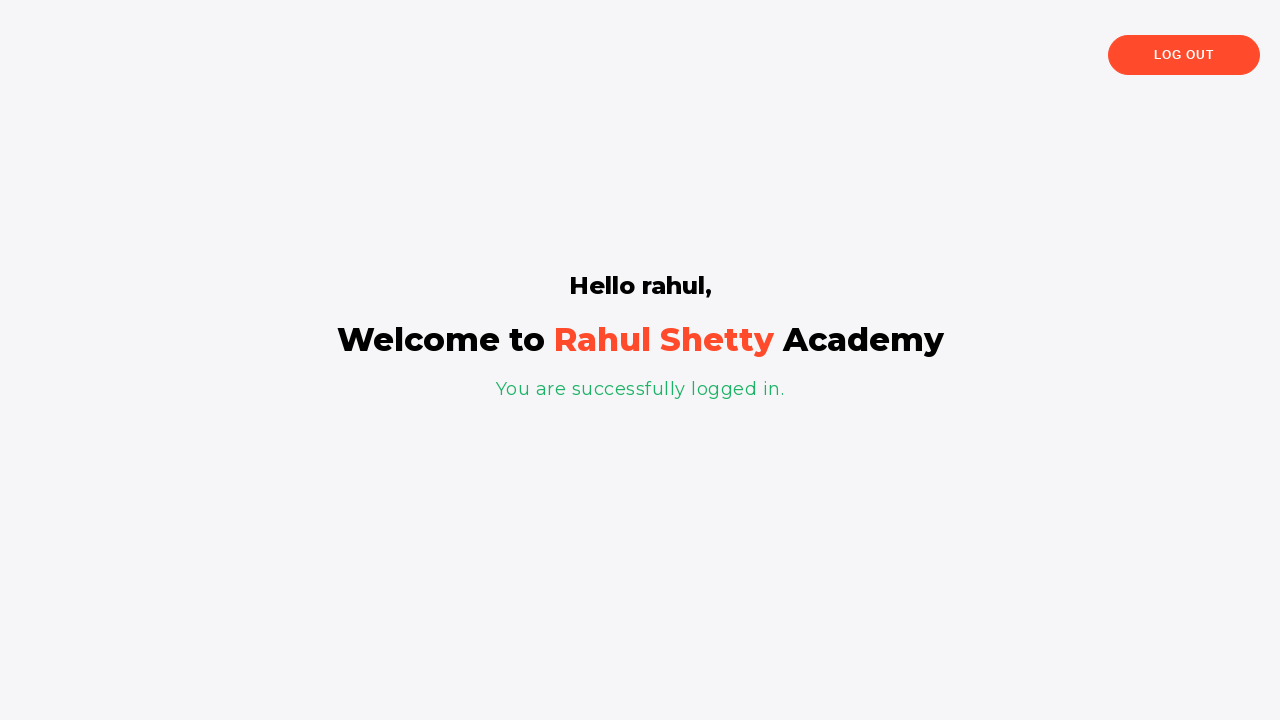